Tests adding a product to cart from the shop page, verifying cart item count and price, then navigating to cart page to verify subtotal and total prices

Starting URL: https://practice.automationtesting.in/

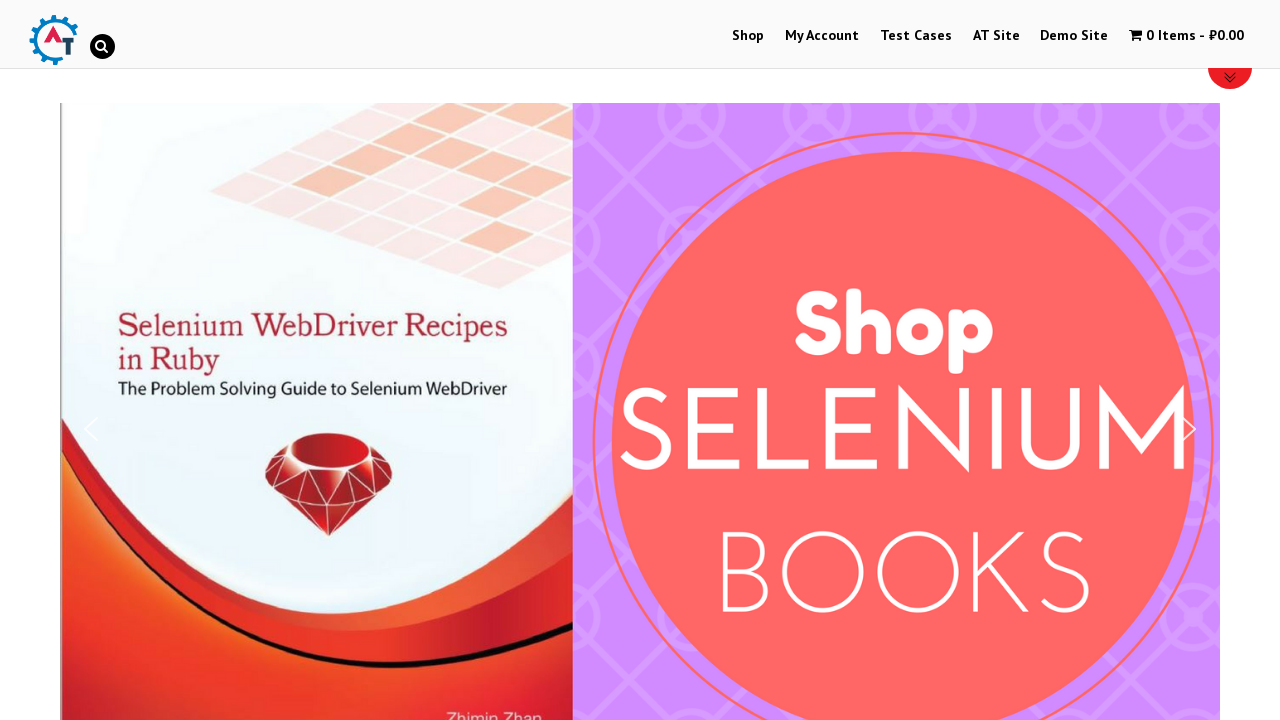

Clicked on Shop menu item at (748, 36) on #menu-item-40
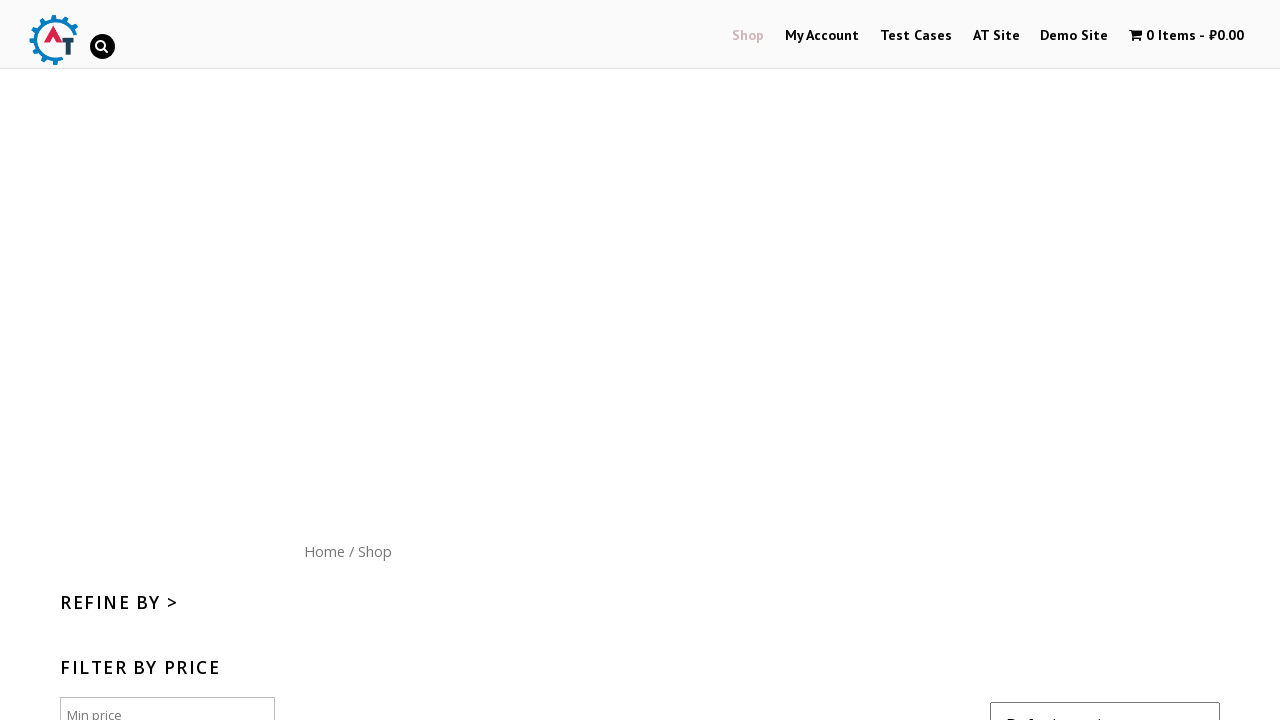

Shop page loaded with product visible
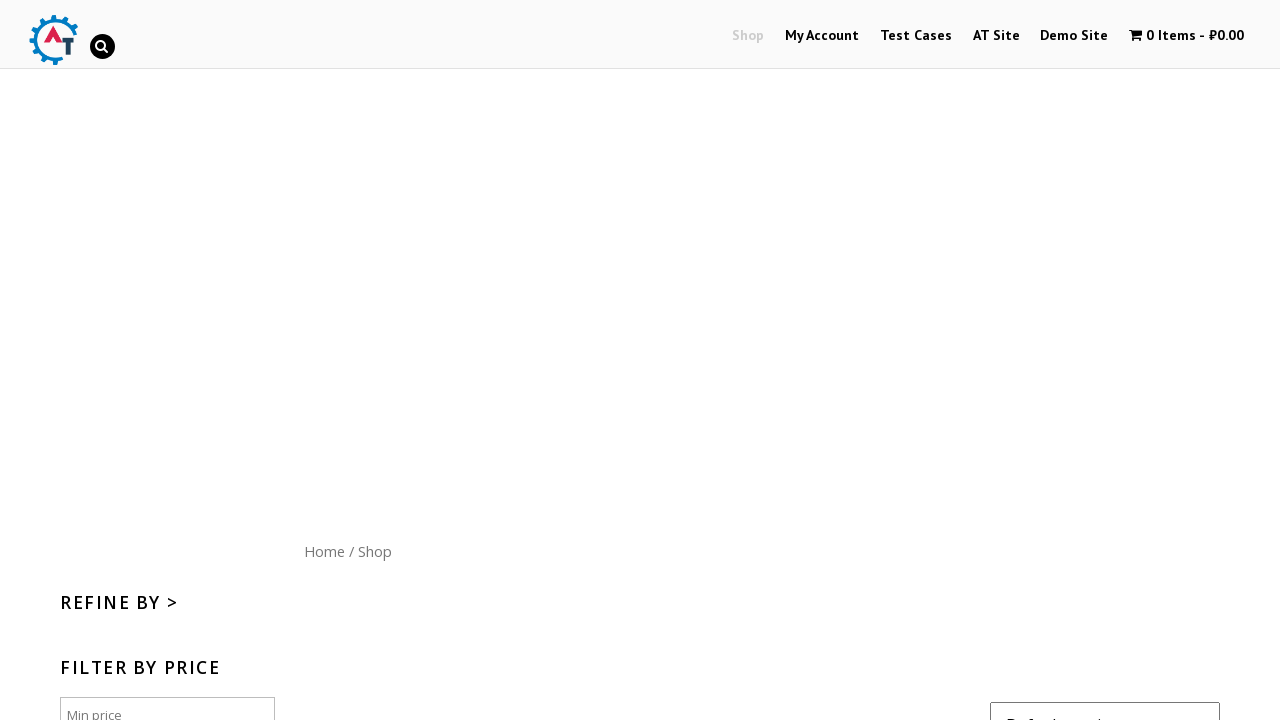

Clicked Add to Cart button for HTML5 WebApp book at (1115, 361) on li.post-182 a.add_to_cart_button
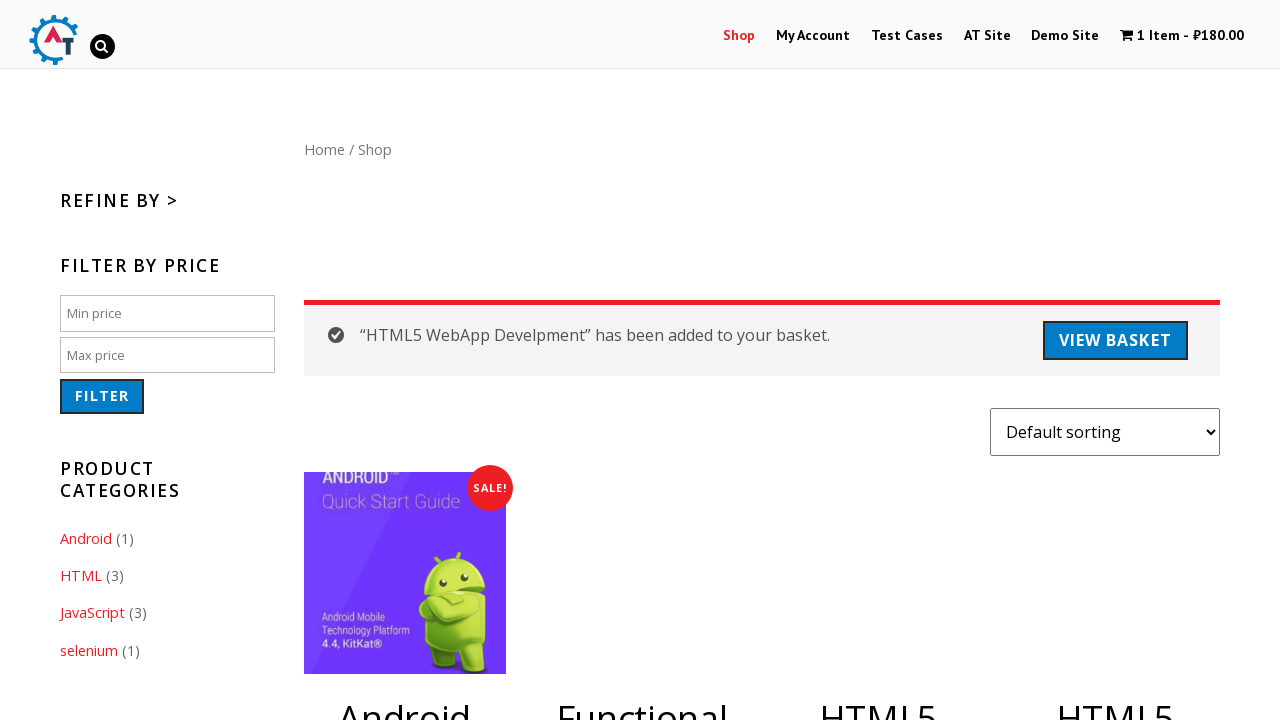

Waited for cart to update
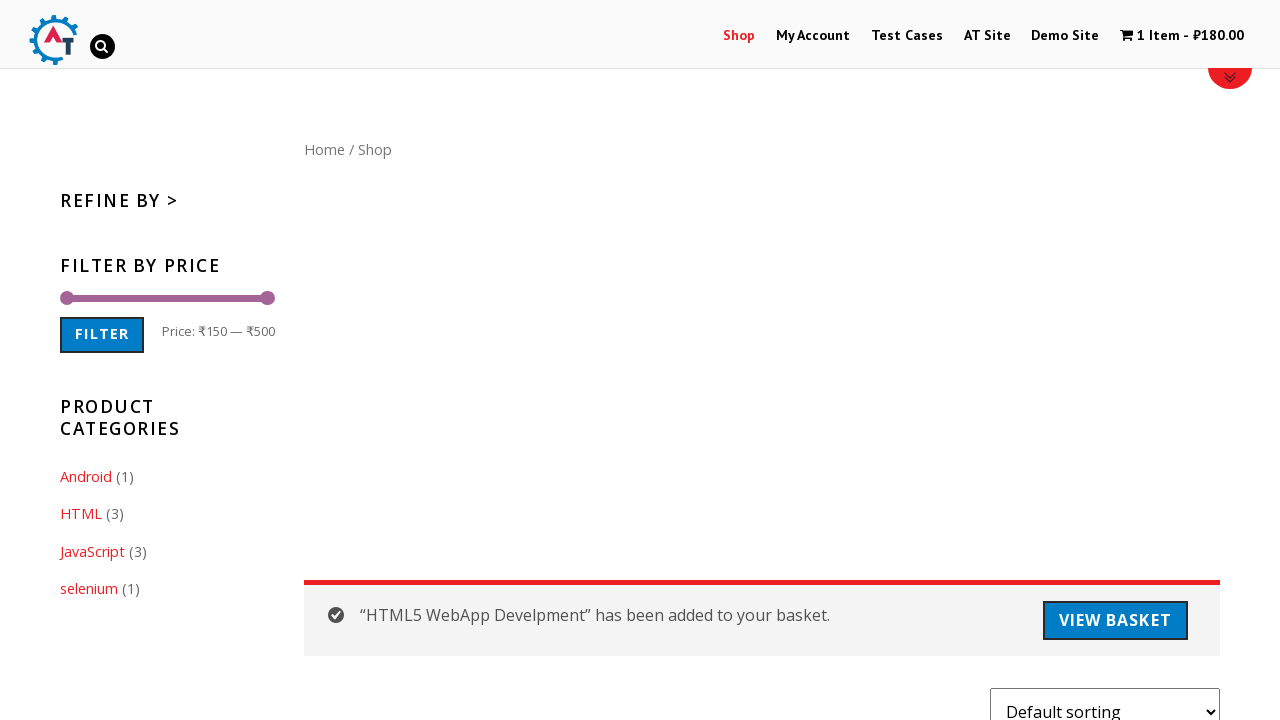

Verified cart item count is visible
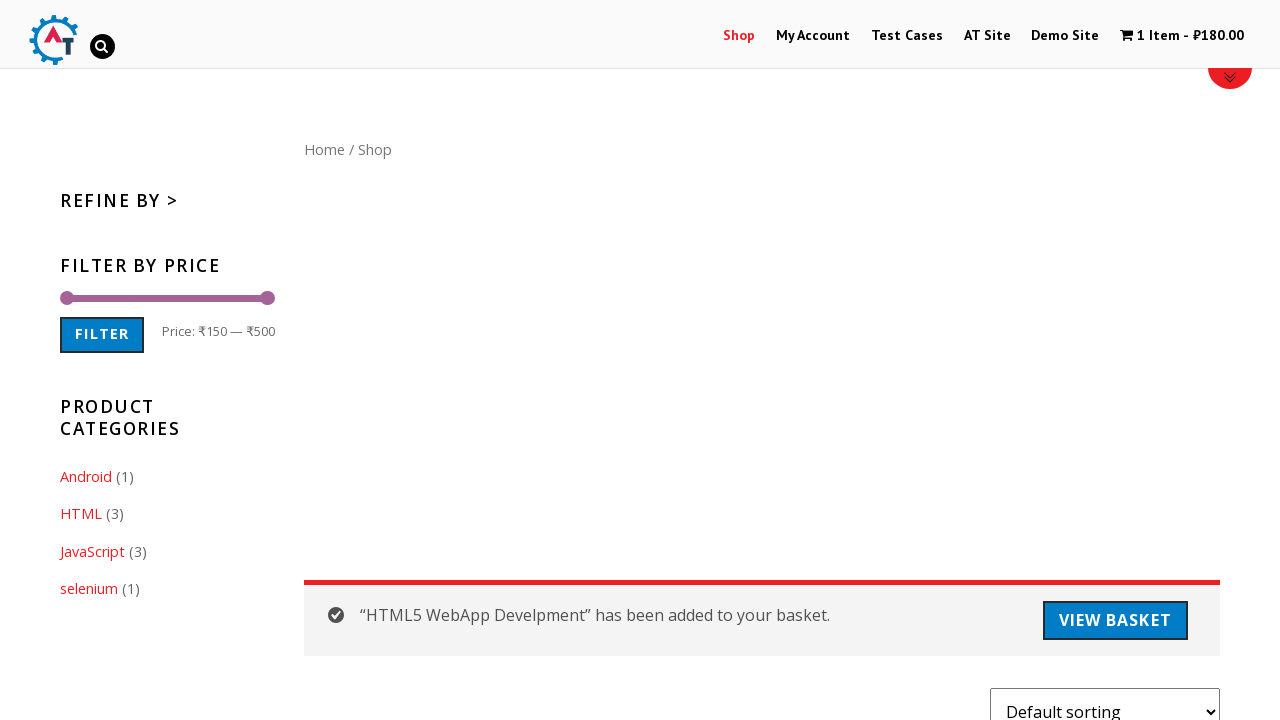

Clicked on cart to navigate to cart page at (1182, 36) on .wpmenucart-contents
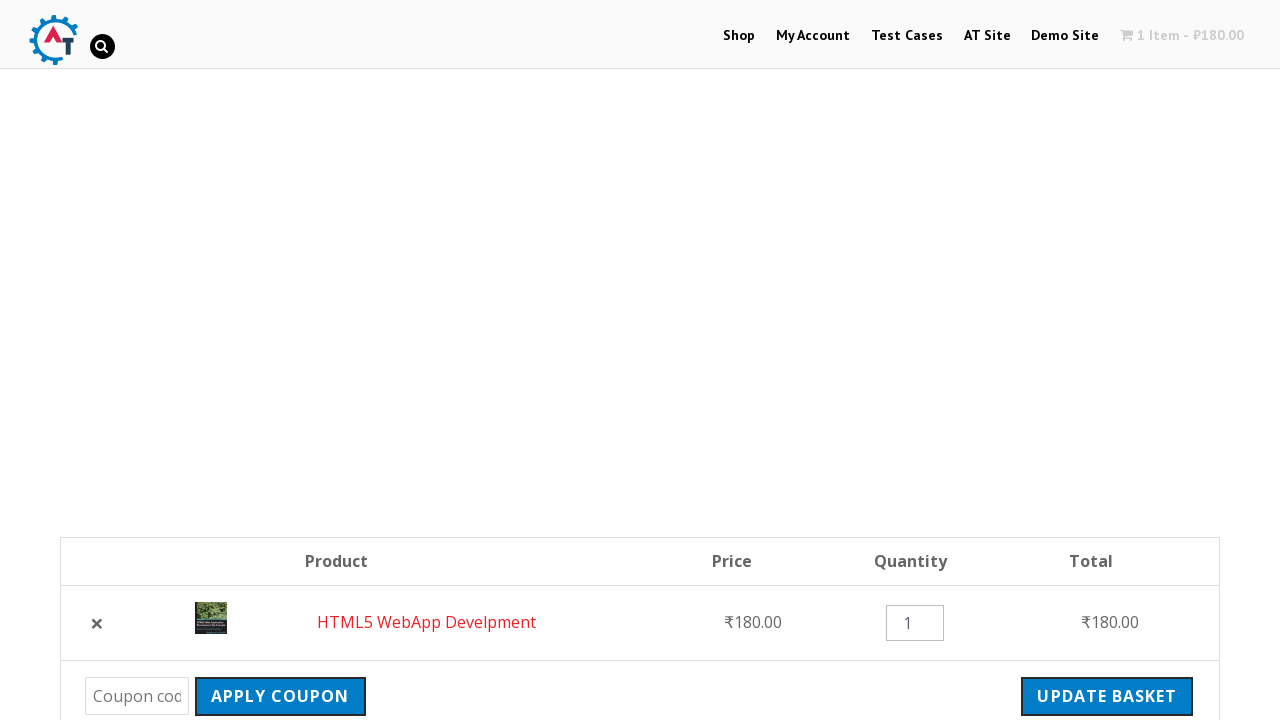

Cart page loaded with subtotal price visible
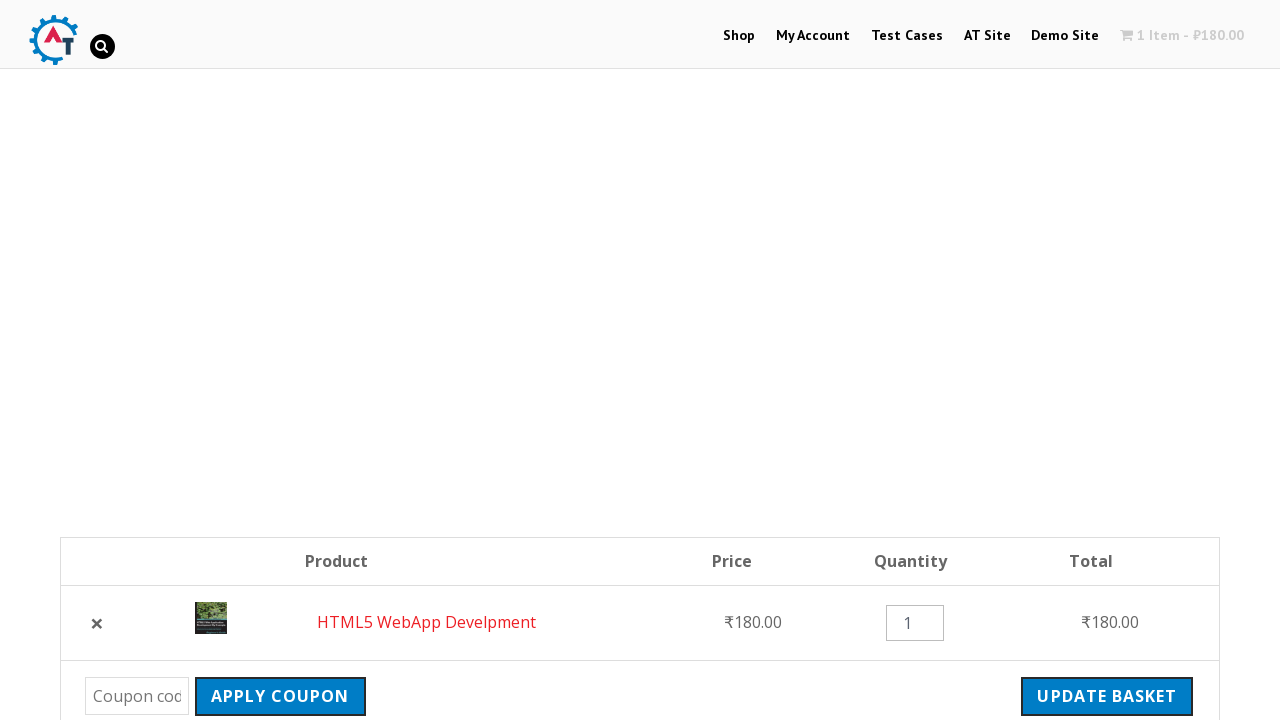

Order total price element is visible
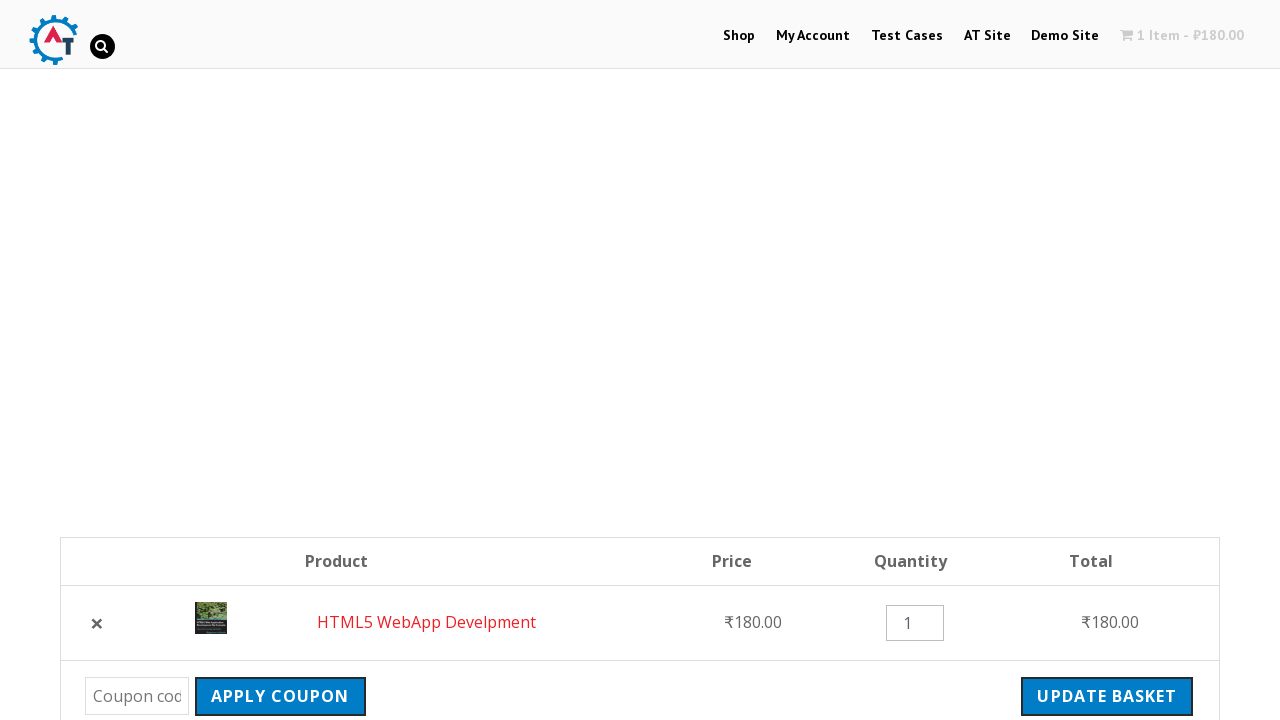

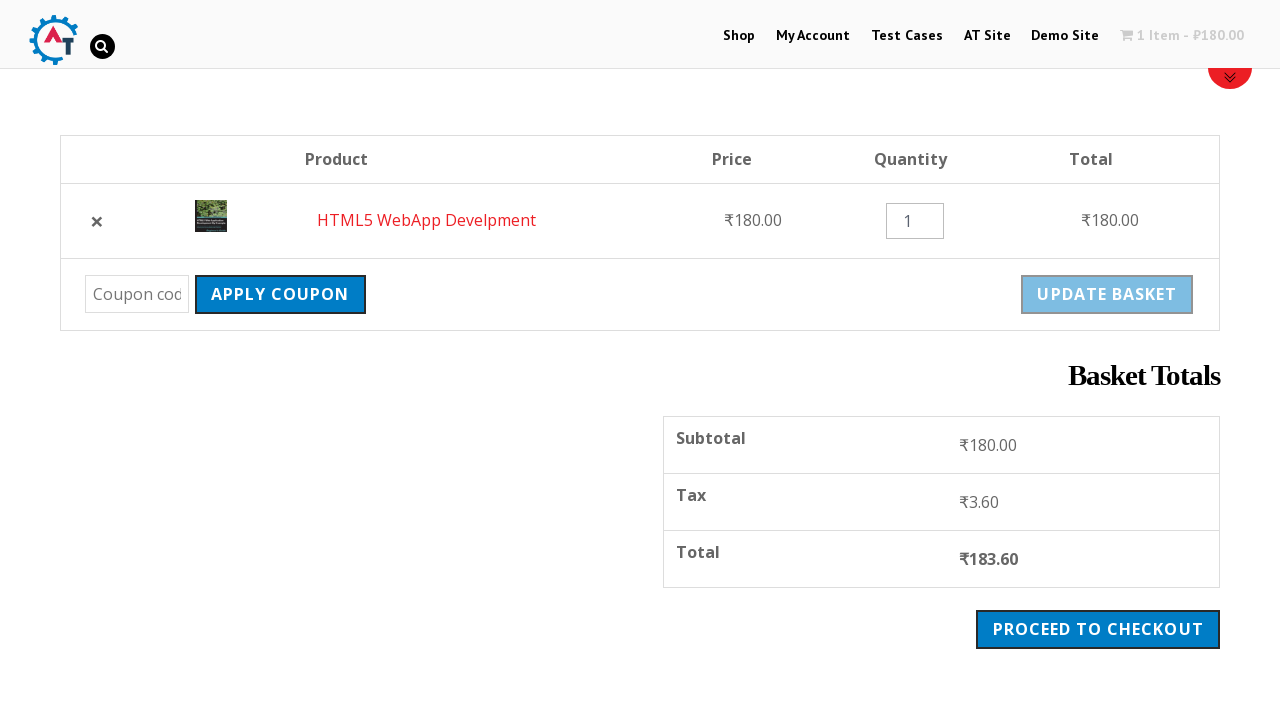